Tests sorting the Due column in table2 (with helpful class markup) in ascending order by clicking the column header

Starting URL: http://the-internet.herokuapp.com/tables

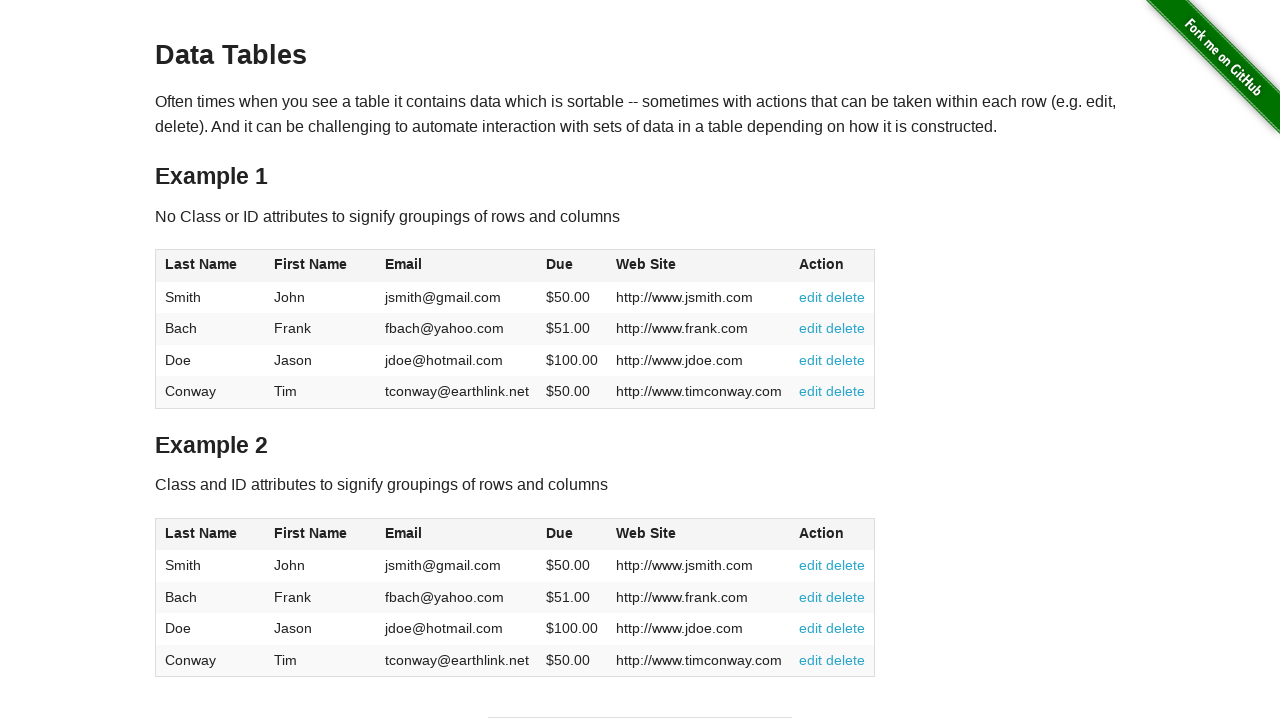

Clicked Due column header in table2 to sort ascending at (560, 533) on #table2 thead .dues
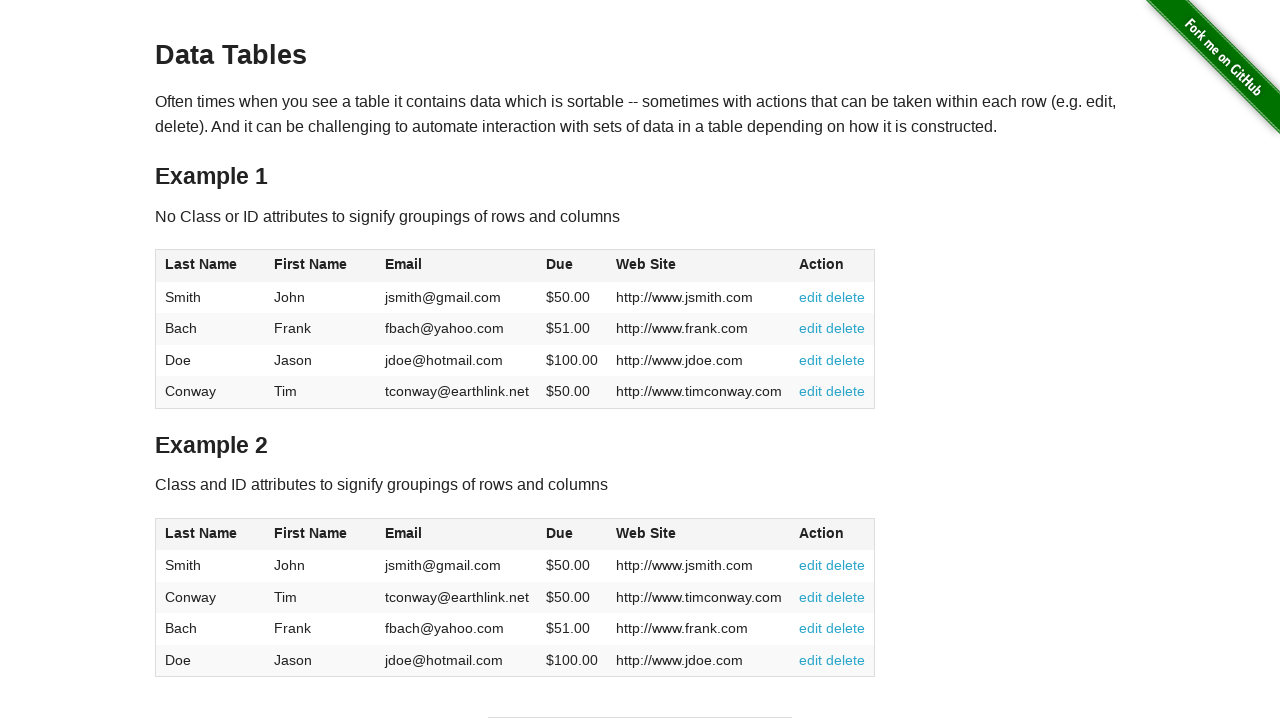

Table data loaded and sorted by Due column in ascending order
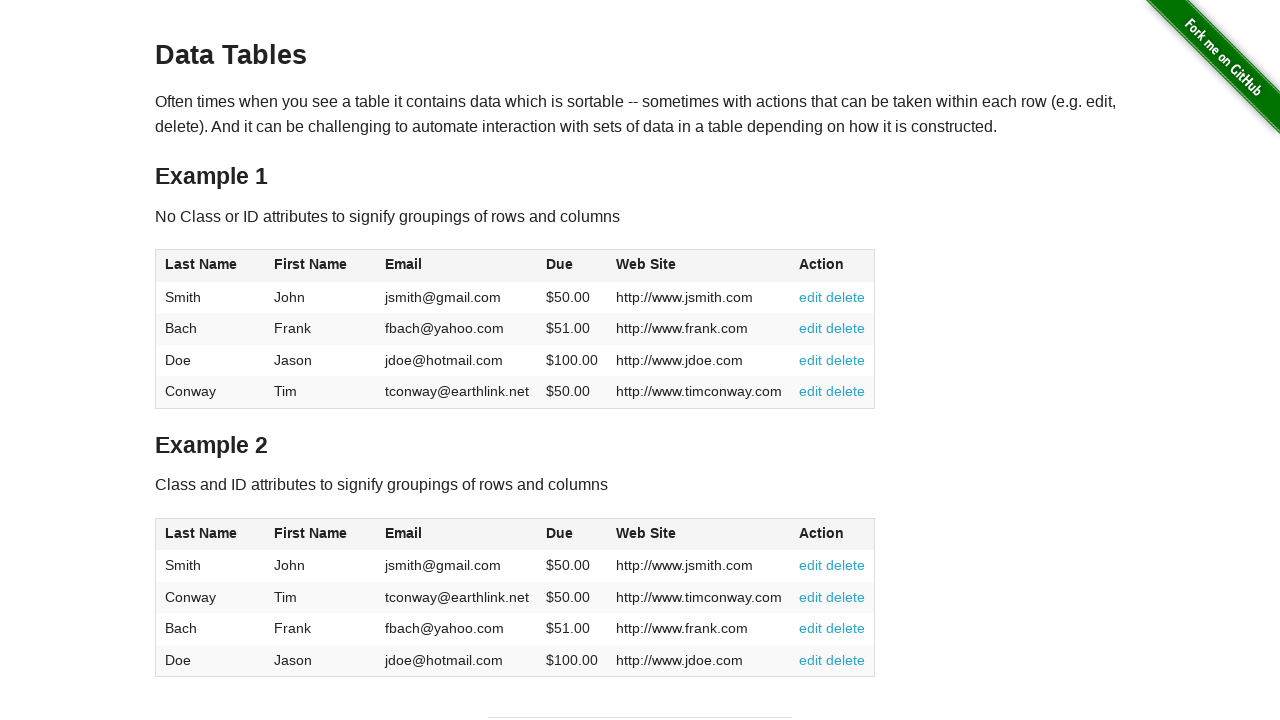

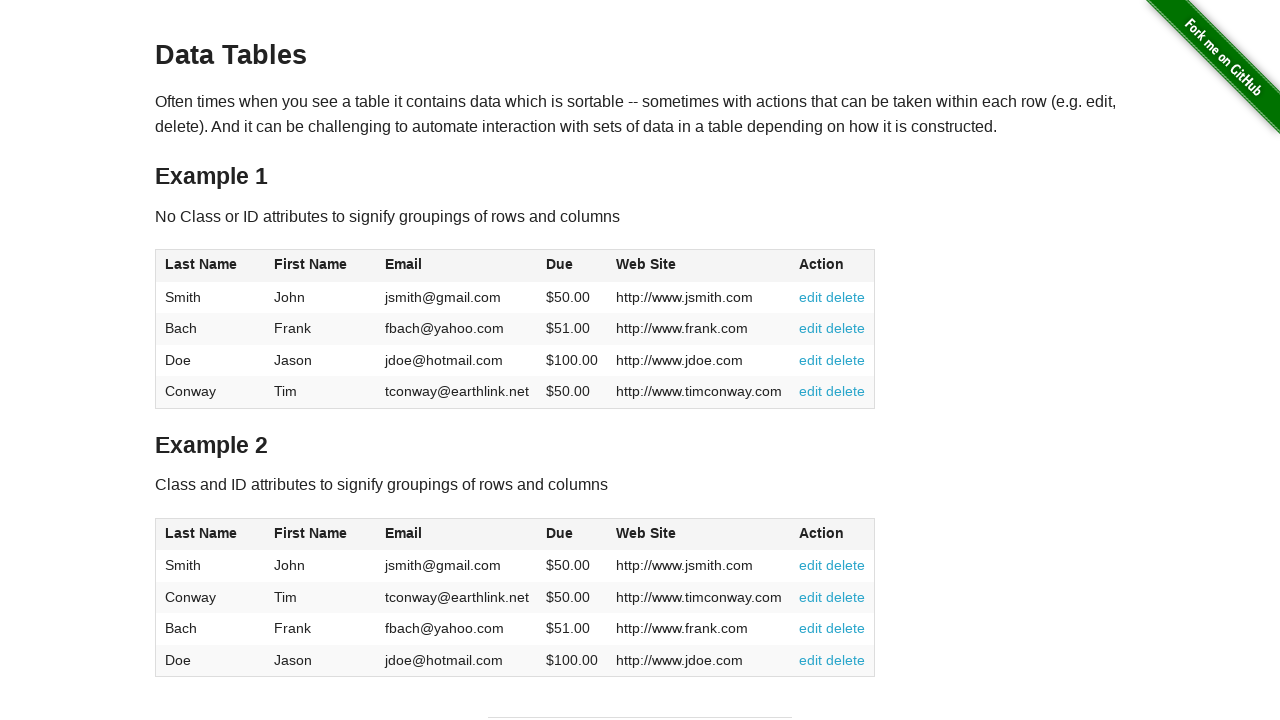